Tests element highlighting functionality by navigating to a page with many elements and applying a red dashed border style to a specific element to visually highlight it, then reverting the style after a delay.

Starting URL: http://the-internet.herokuapp.com/large

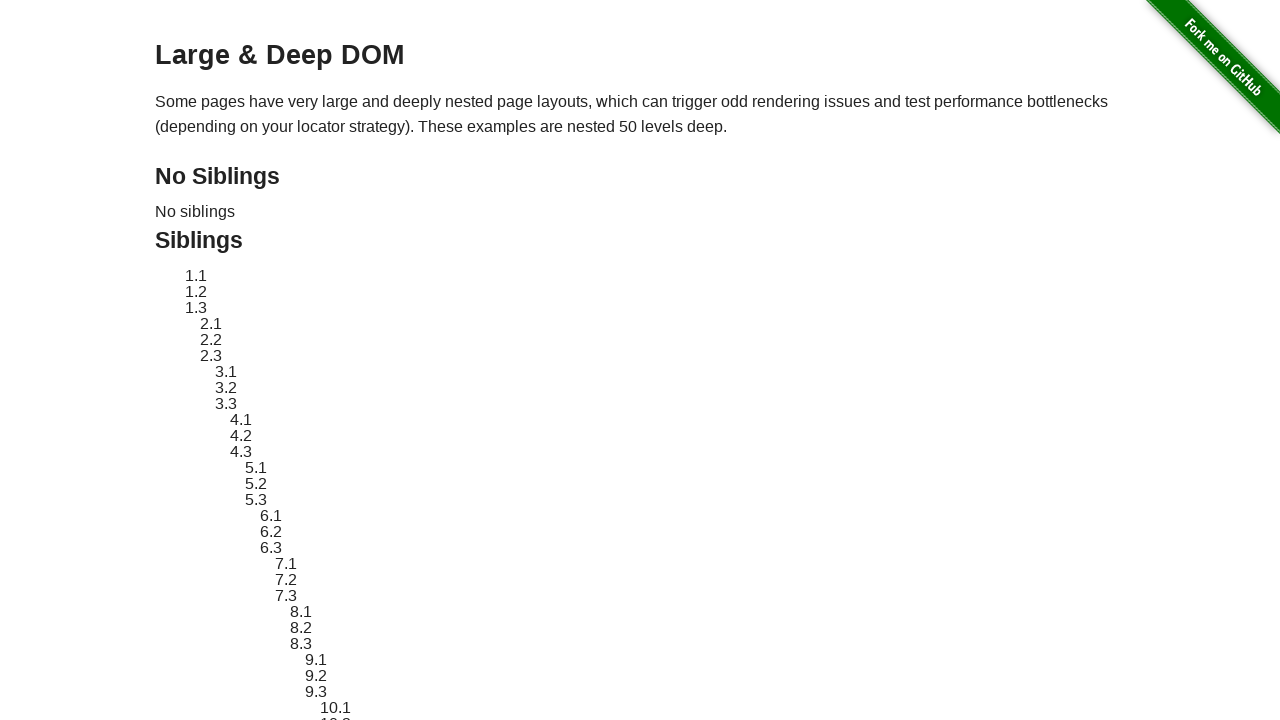

Navigated to the-internet.herokuapp.com/large page
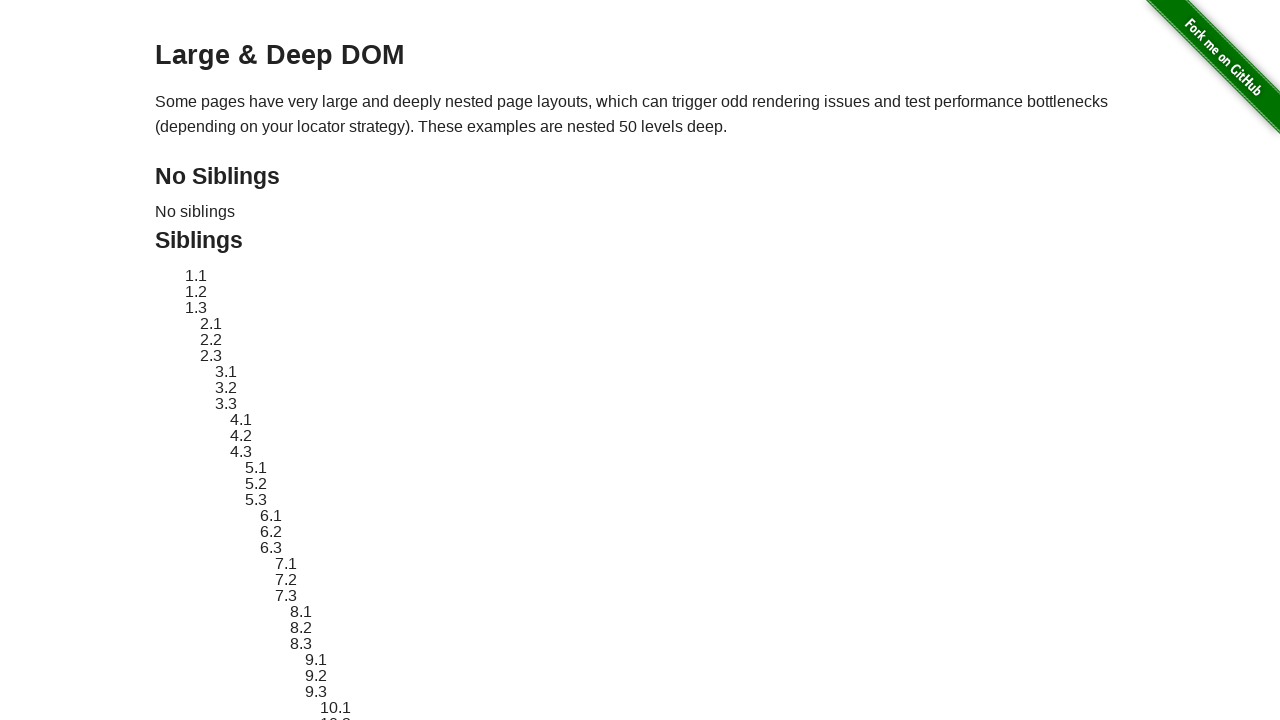

Located element #sibling-2.3 for highlighting
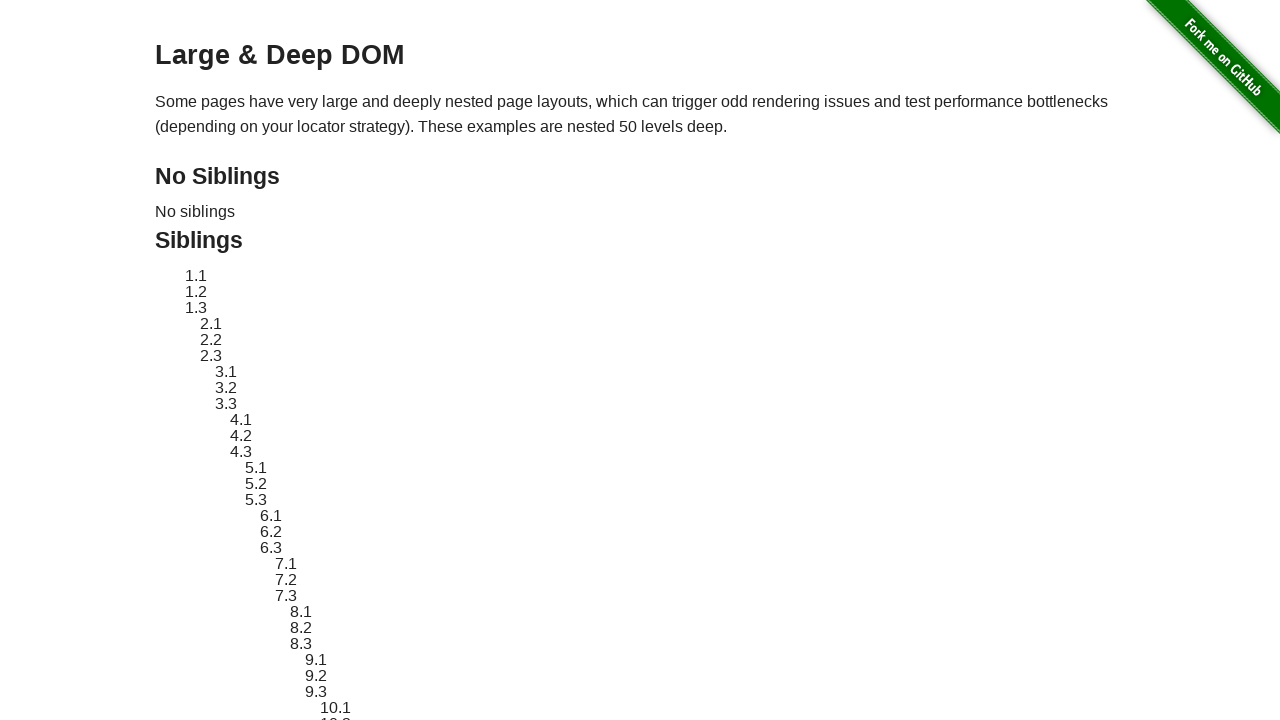

Element became visible
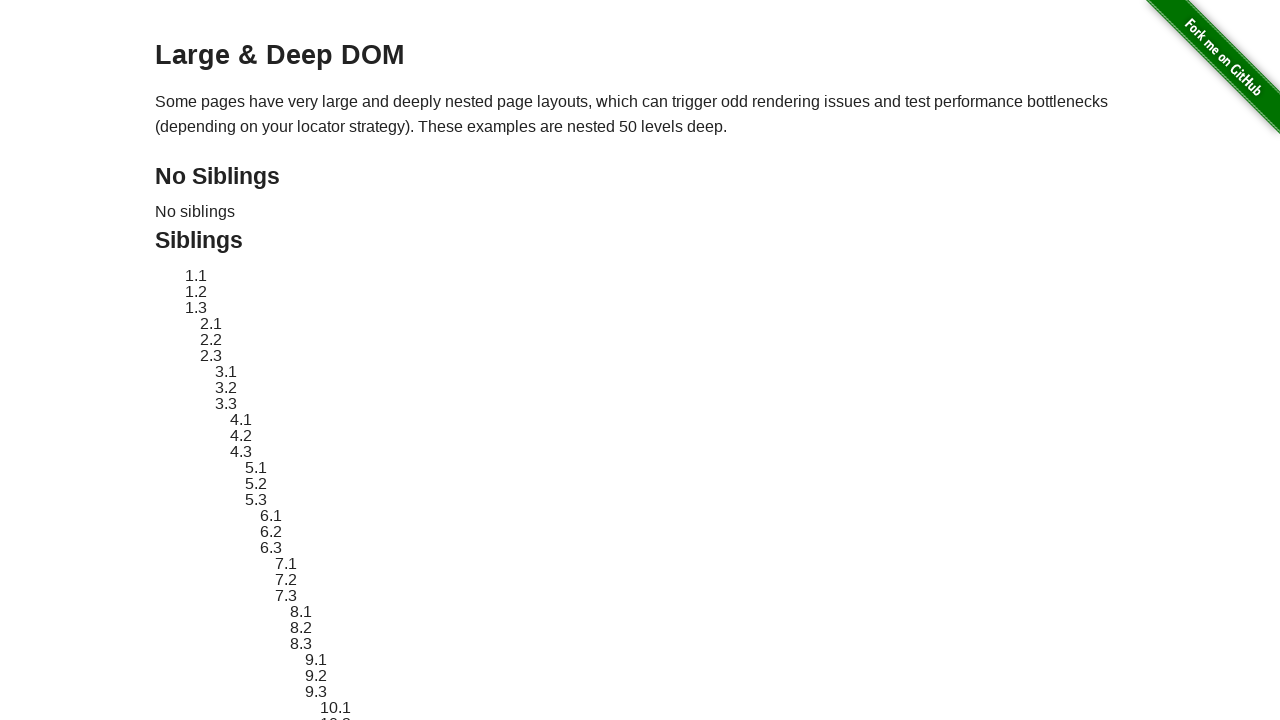

Retrieved original style attribute from element
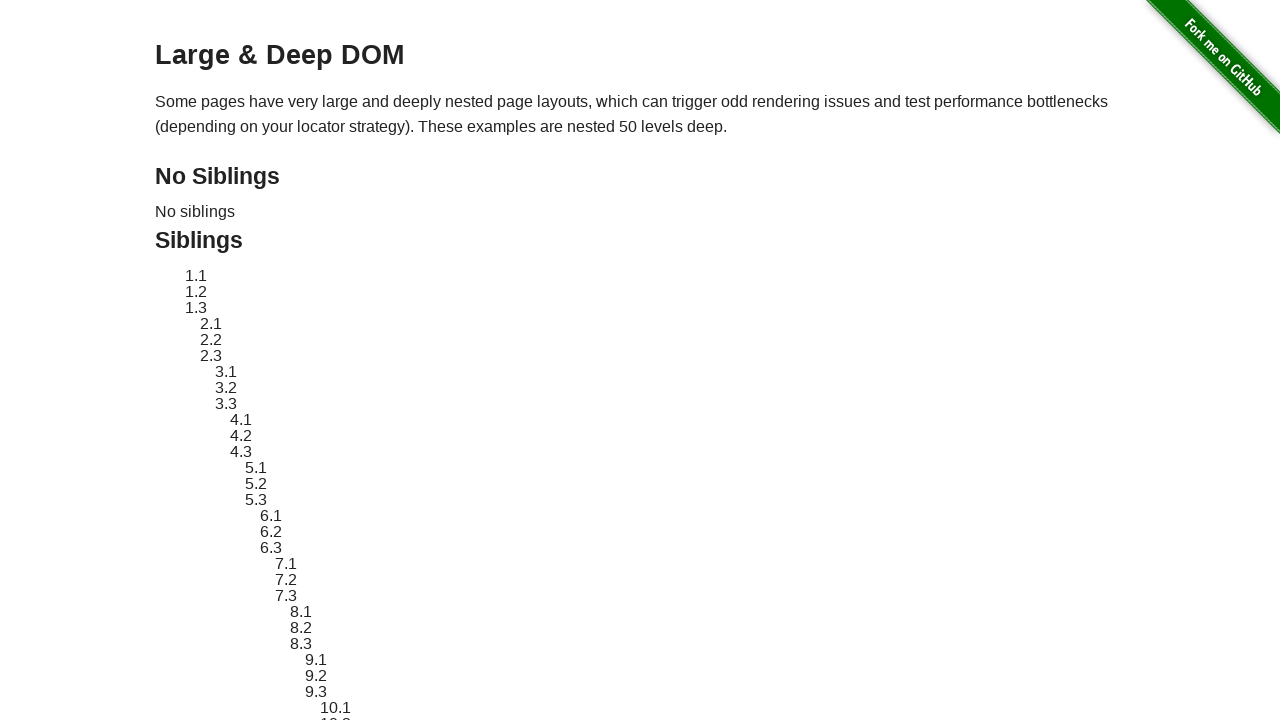

Applied red dashed border highlight style to element
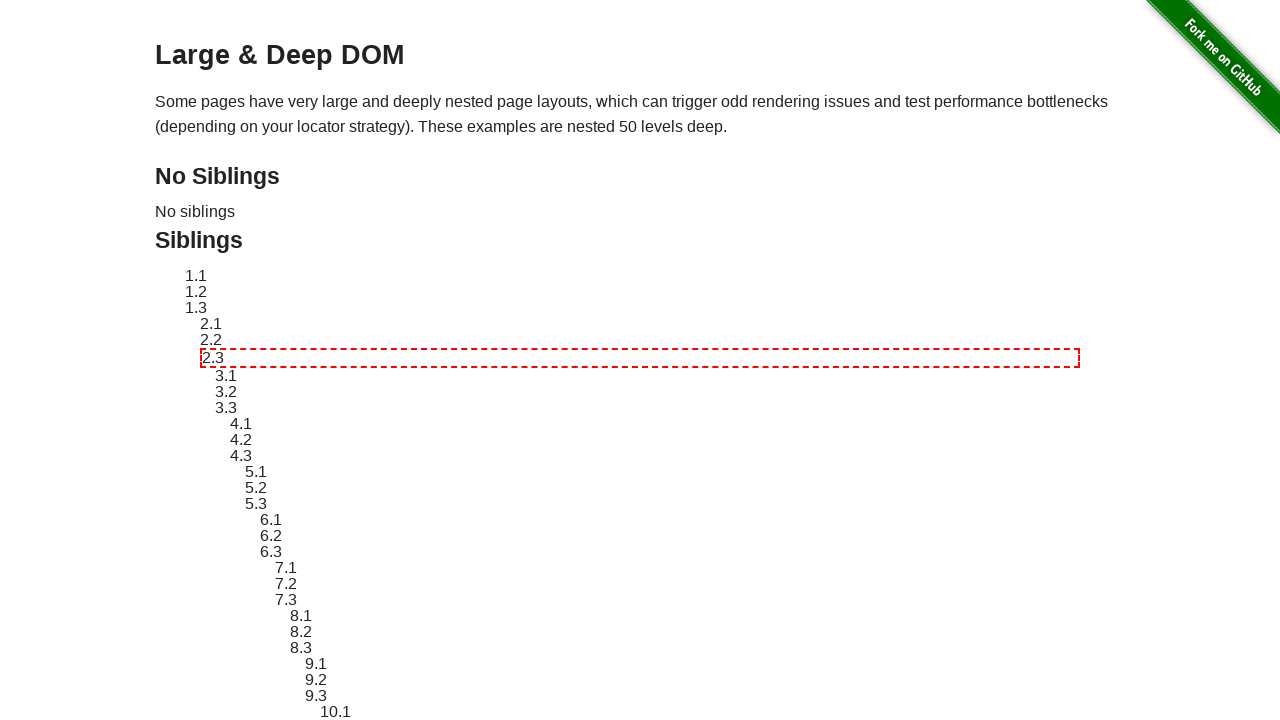

Waited 3 seconds to observe the highlighted element
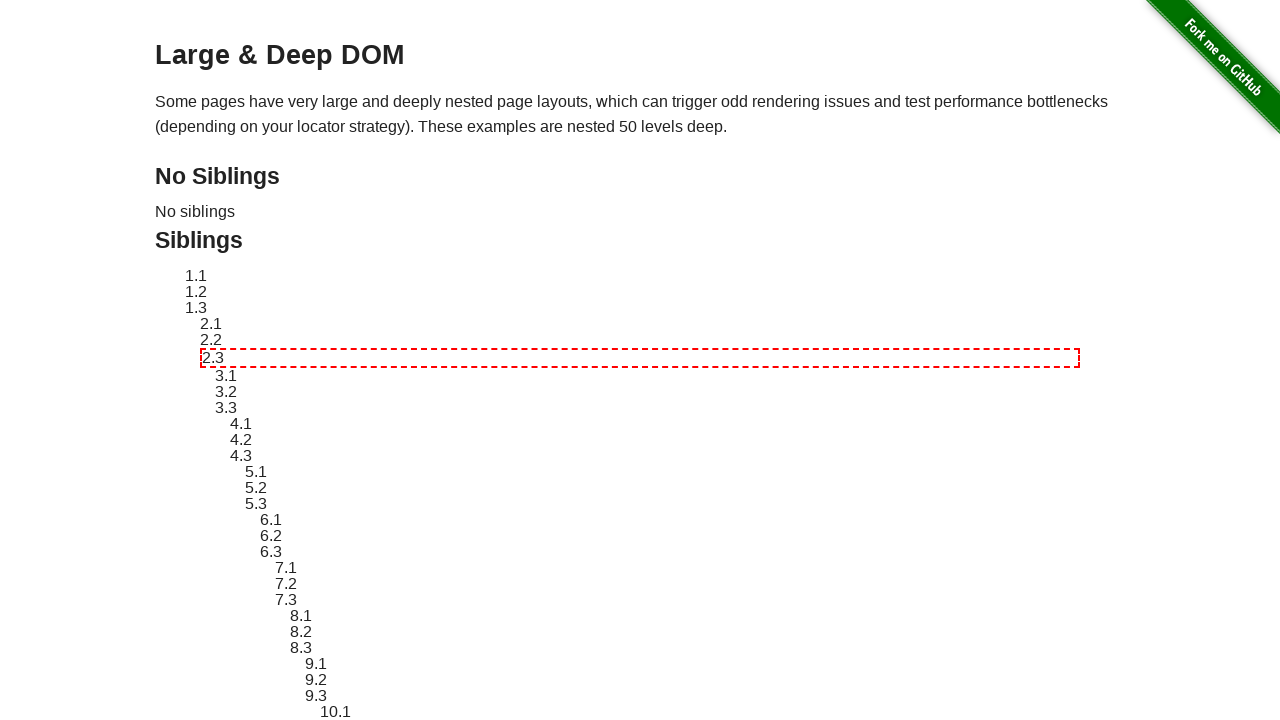

Reverted element style to original state
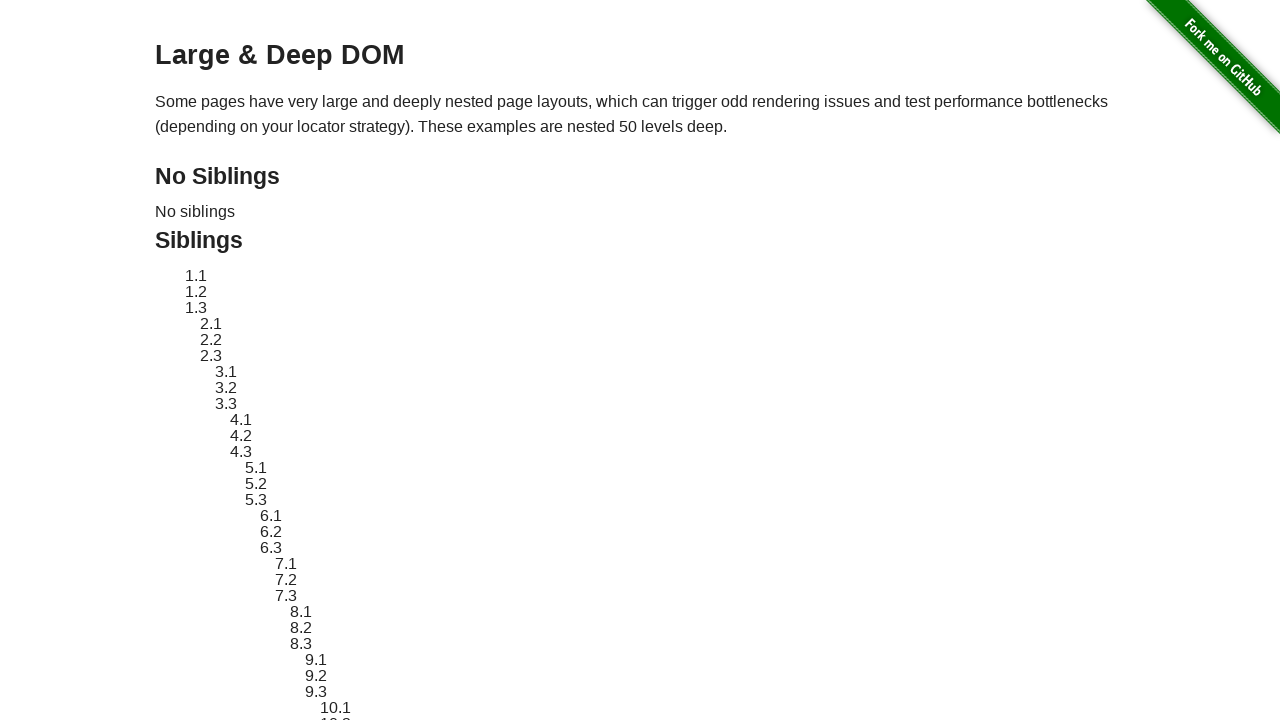

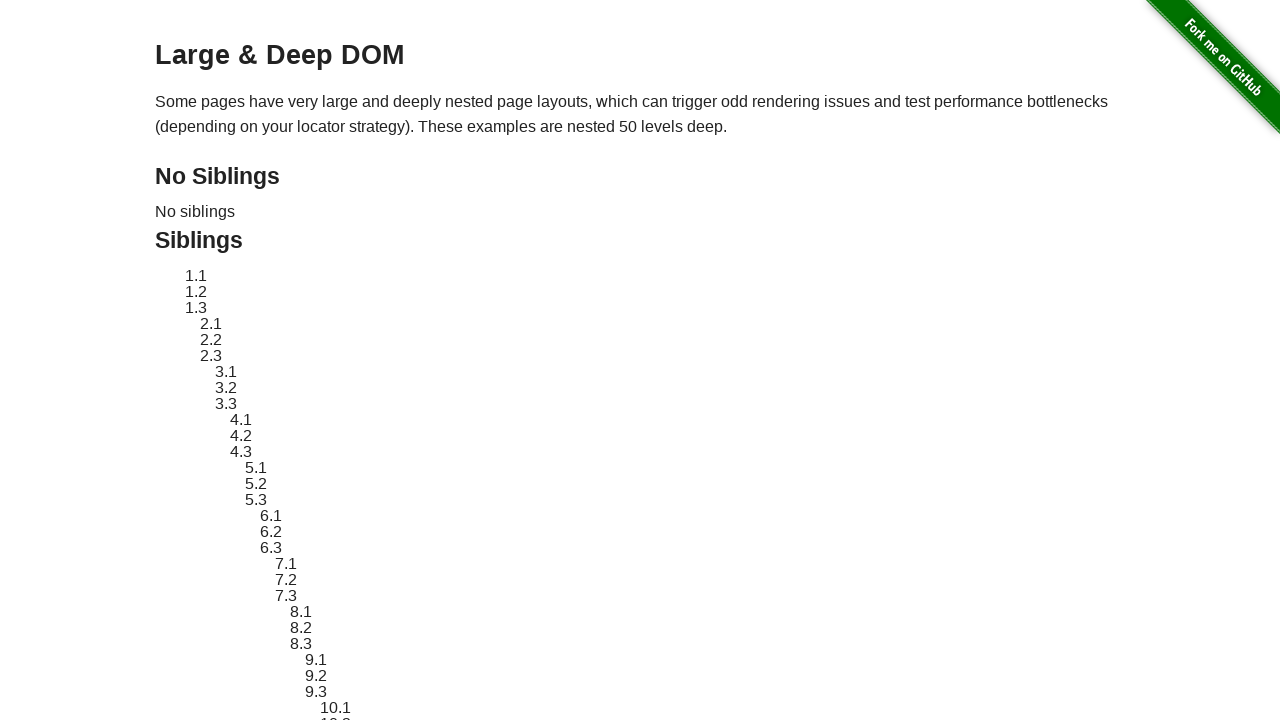